Tests pagination functionality on a quotes website by navigating through multiple pages, verifying quote elements load on each page, and clicking the "next" button until no more pages exist.

Starting URL: https://quotes.toscrape.com/page/1

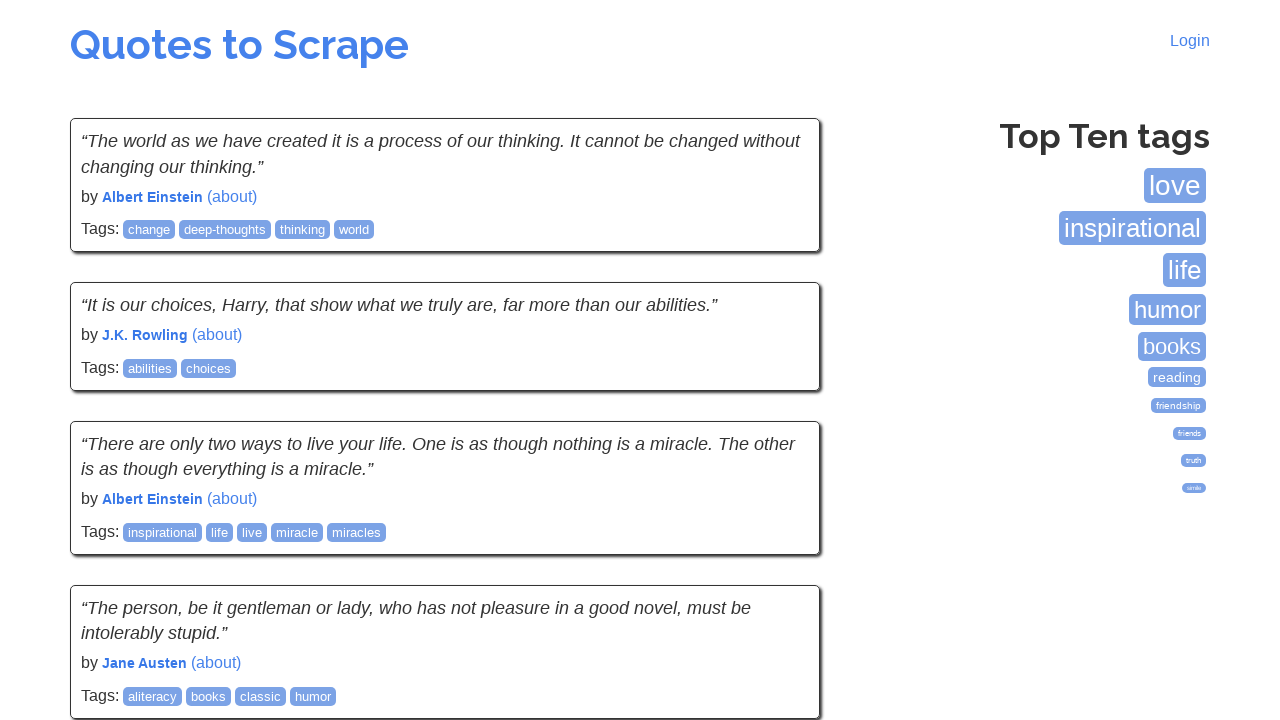

Waited for quote elements to load on first page
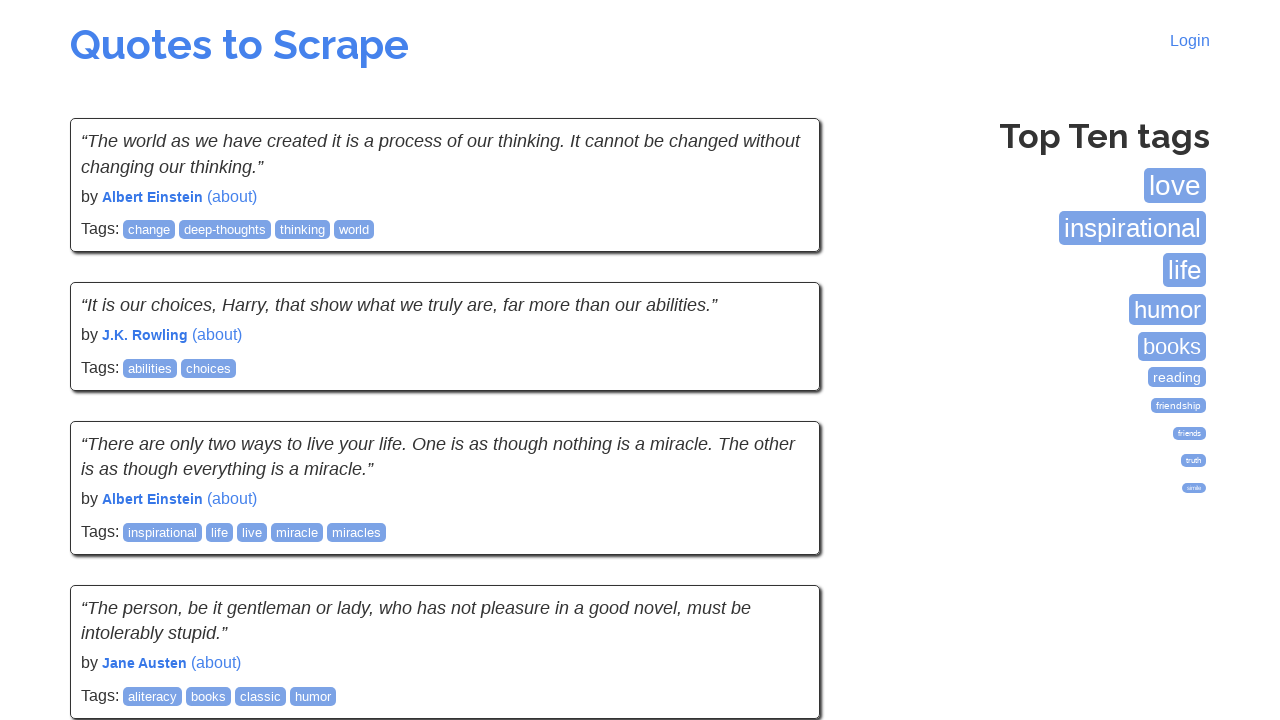

Waited for quote text elements to load
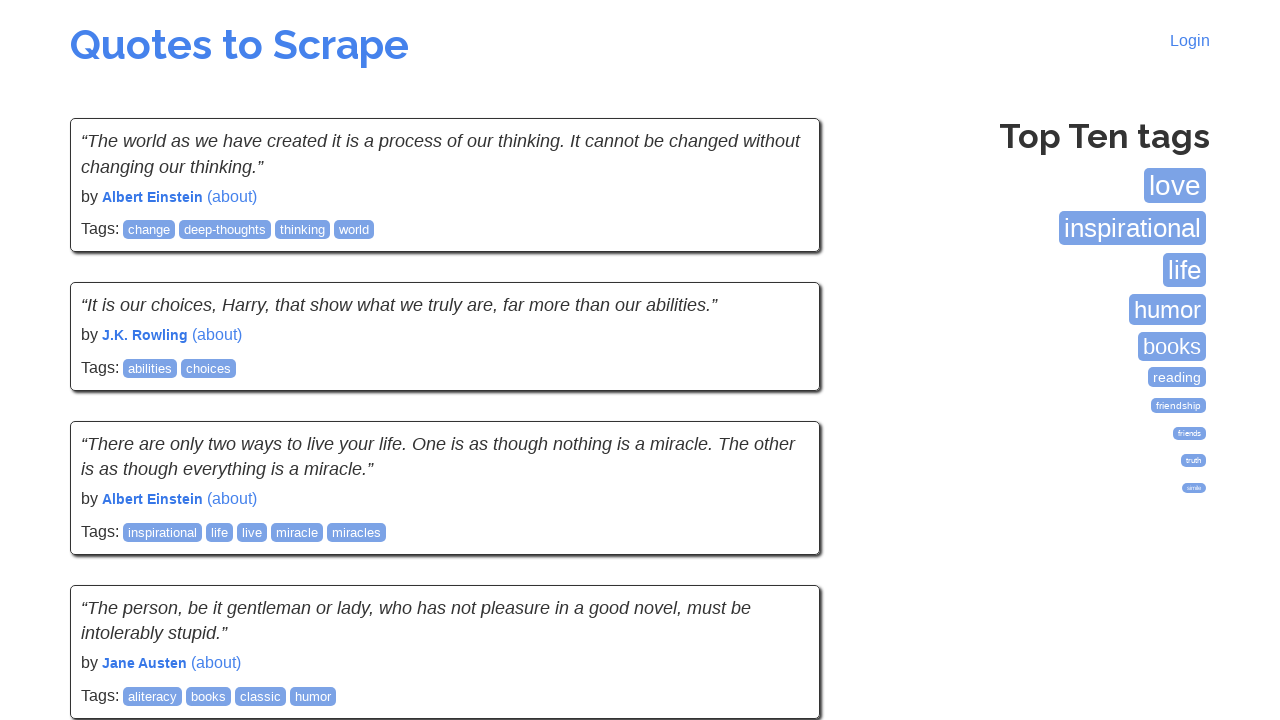

Waited for author elements to load
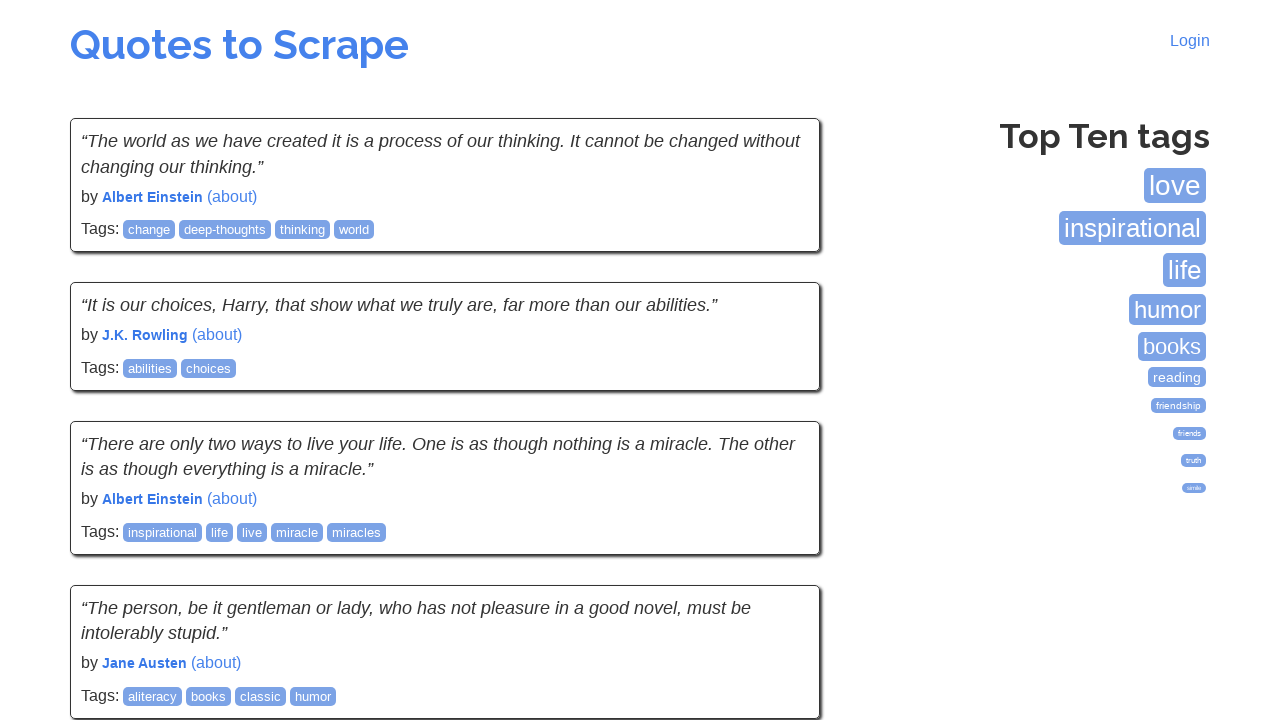

Checked for existence of next page button
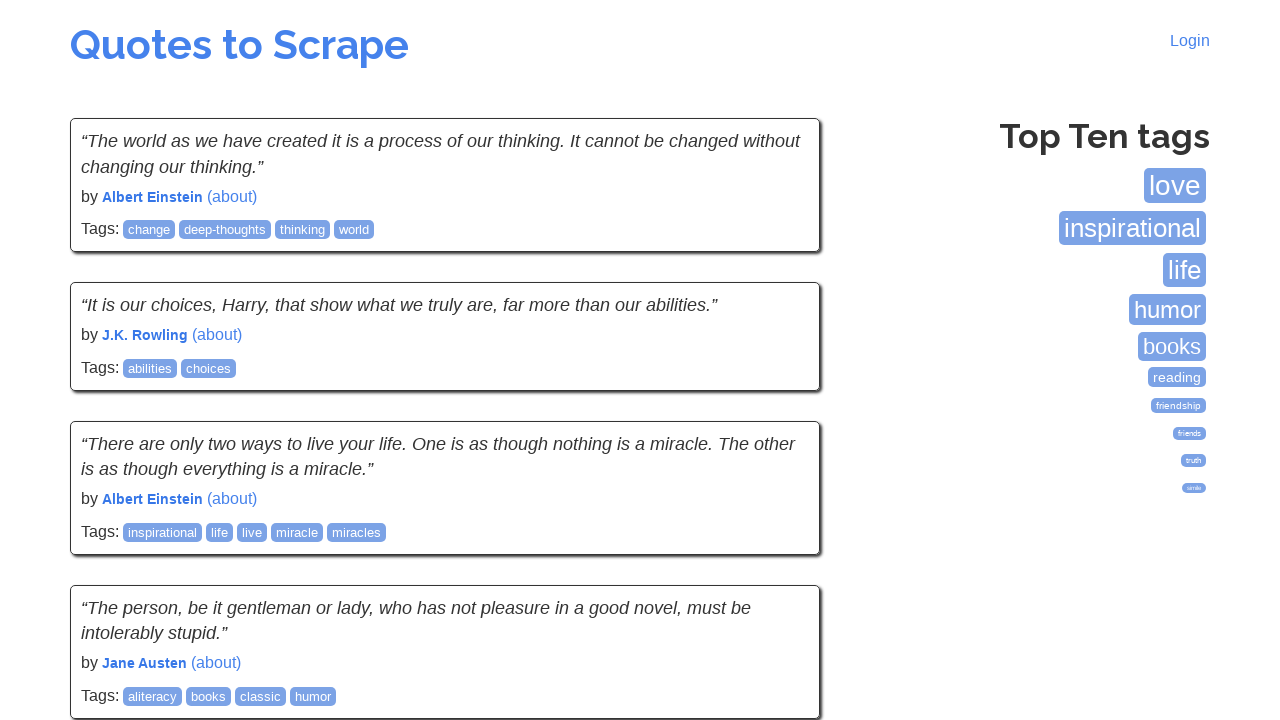

Clicked next page button at (778, 542) on li.next a
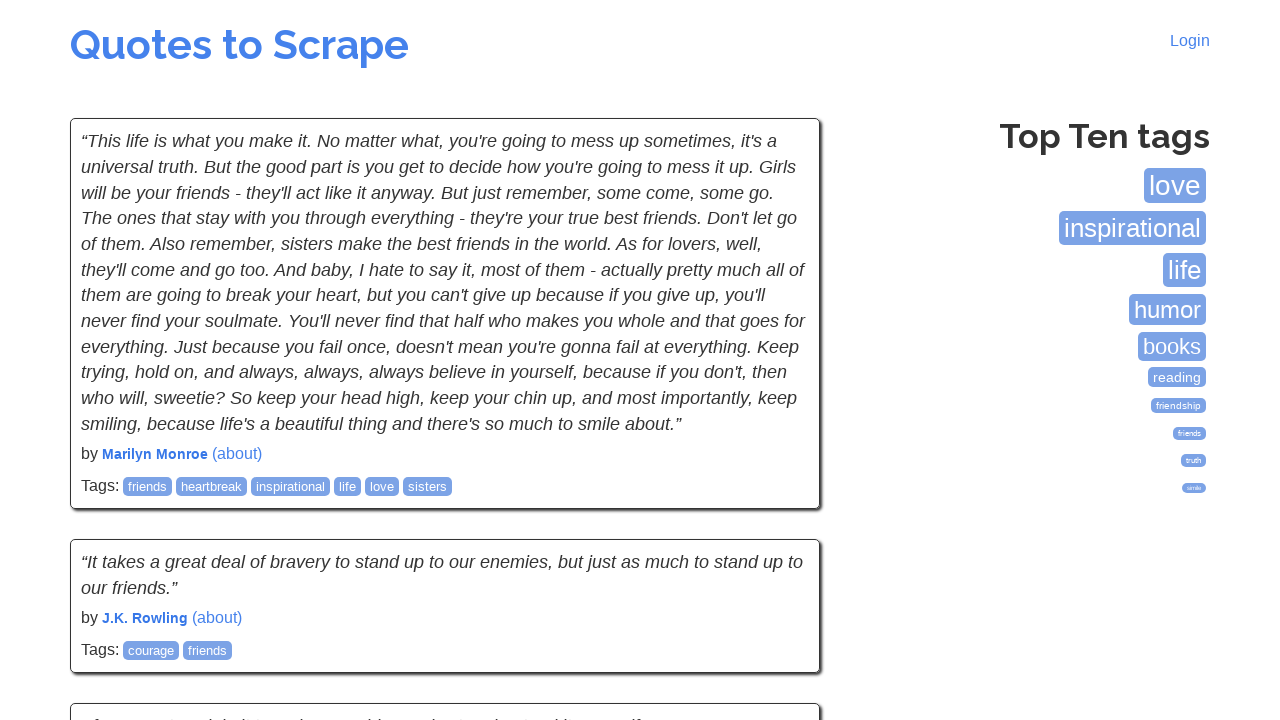

Waited for quote elements to load on next page
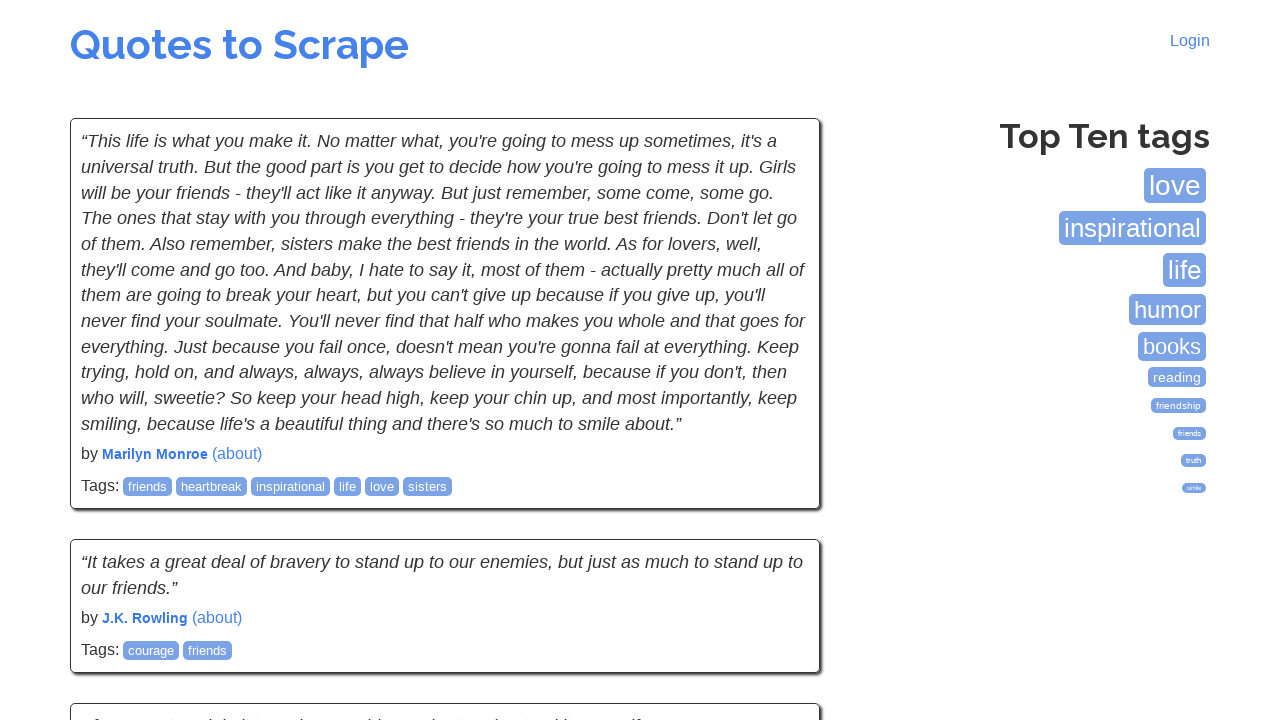

Waited for quote text elements to load
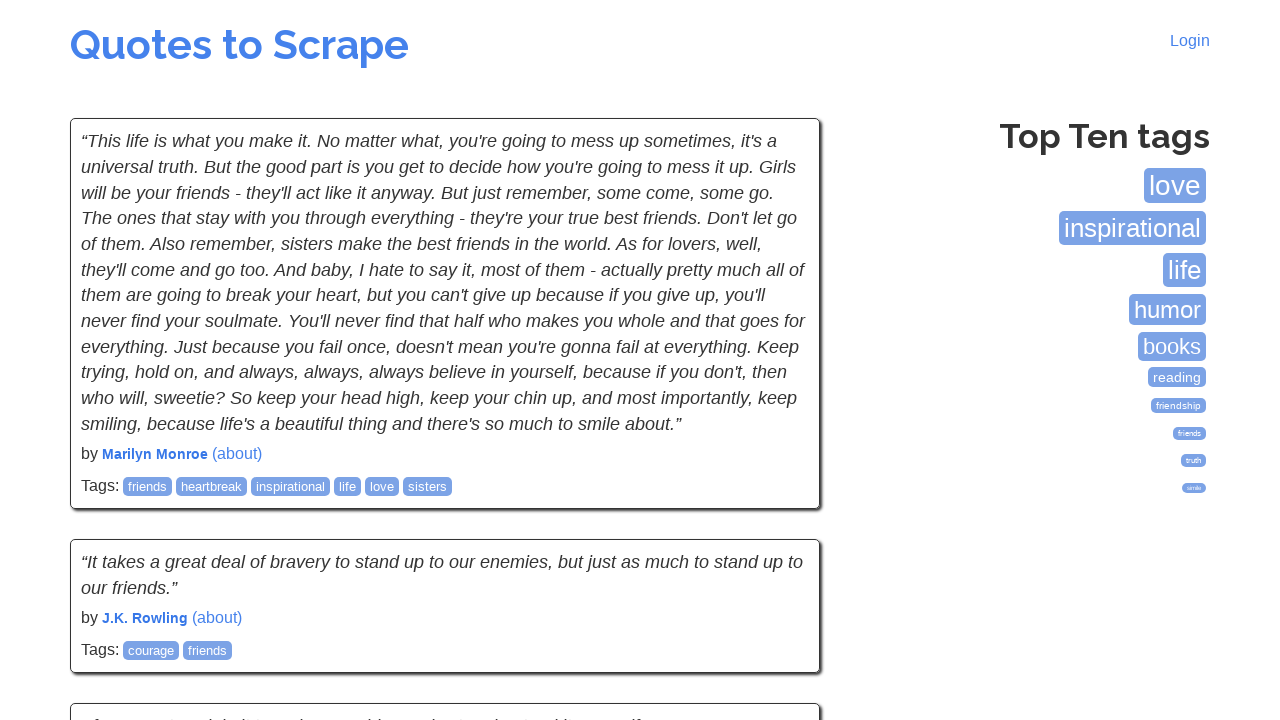

Waited for author elements to load
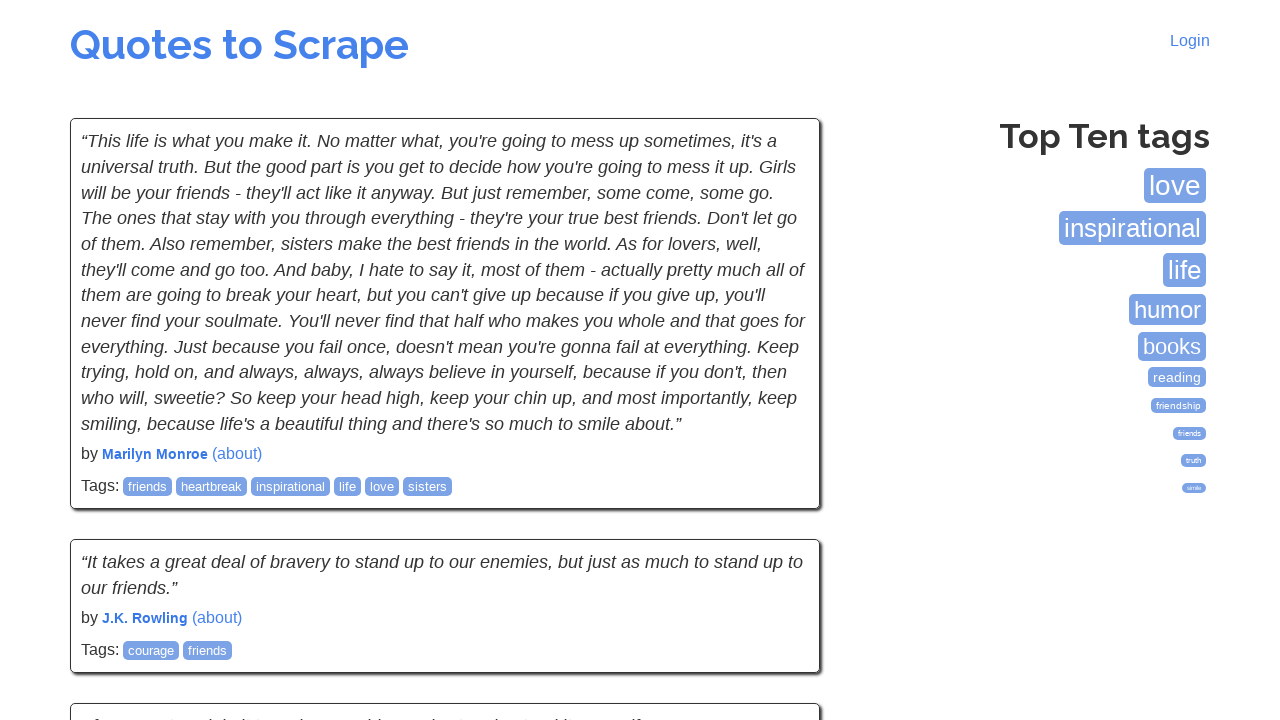

Checked for existence of next page button
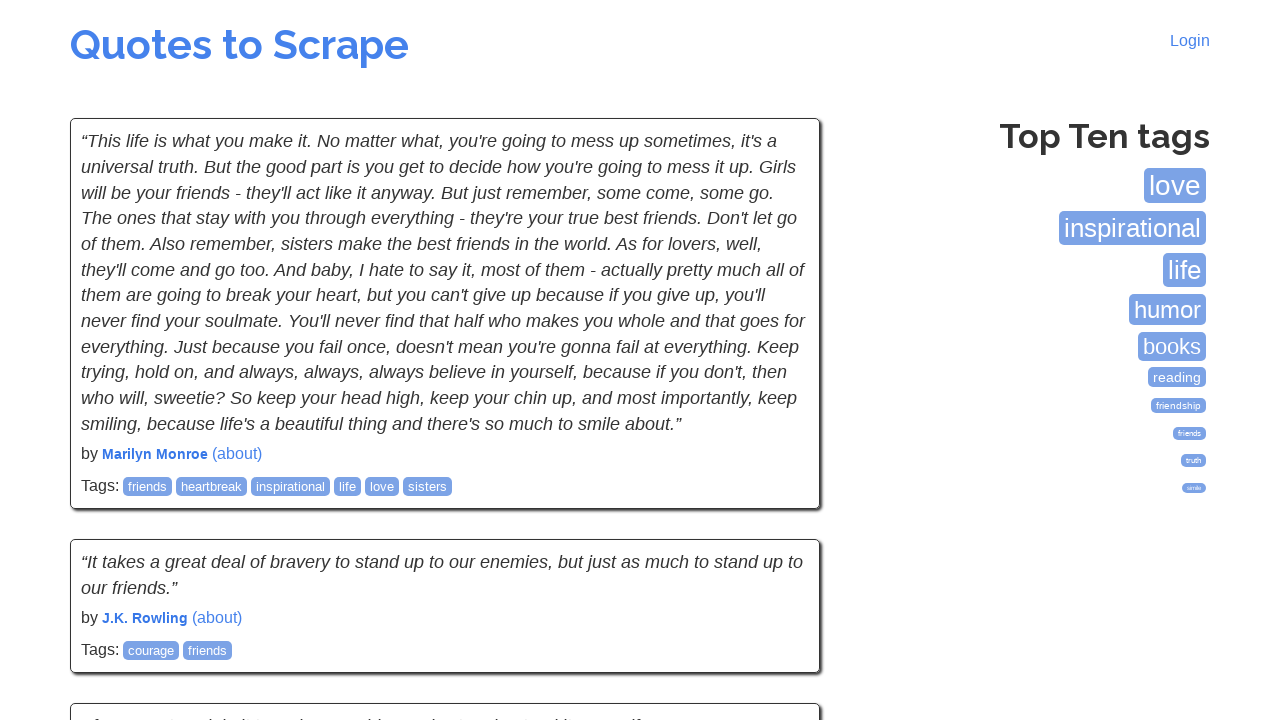

Clicked next page button at (778, 542) on li.next a
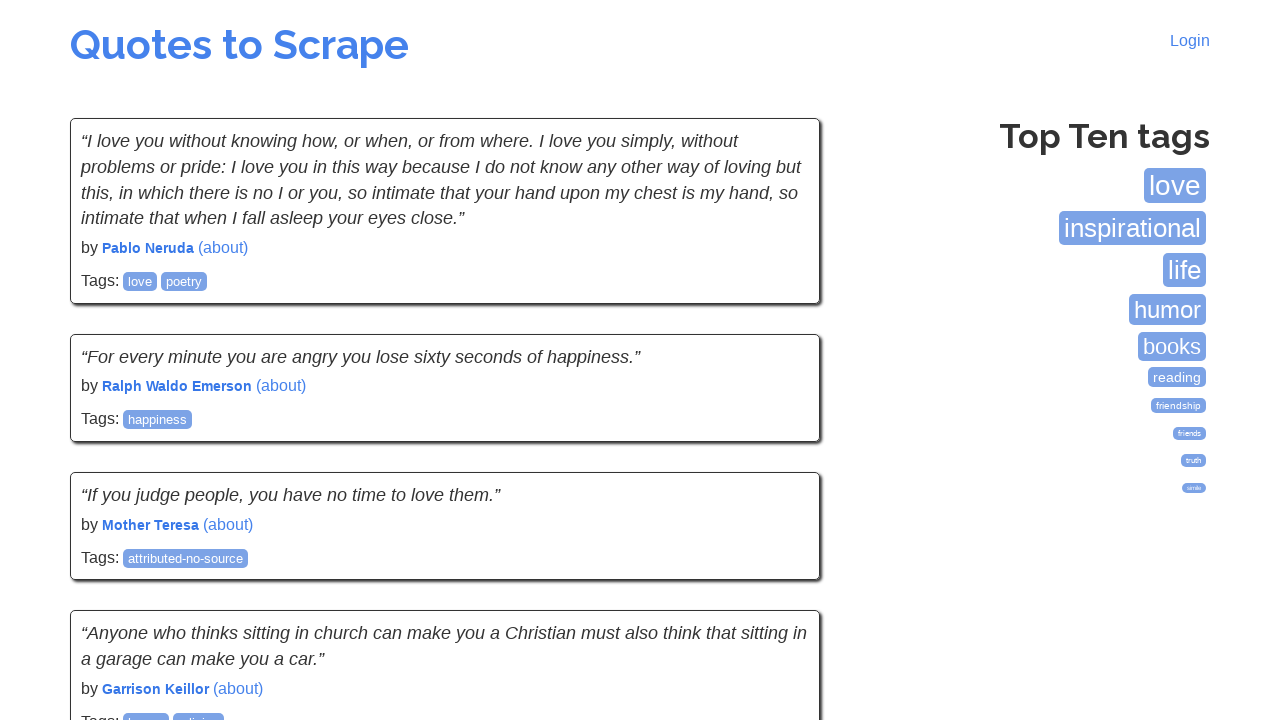

Waited for quote elements to load on next page
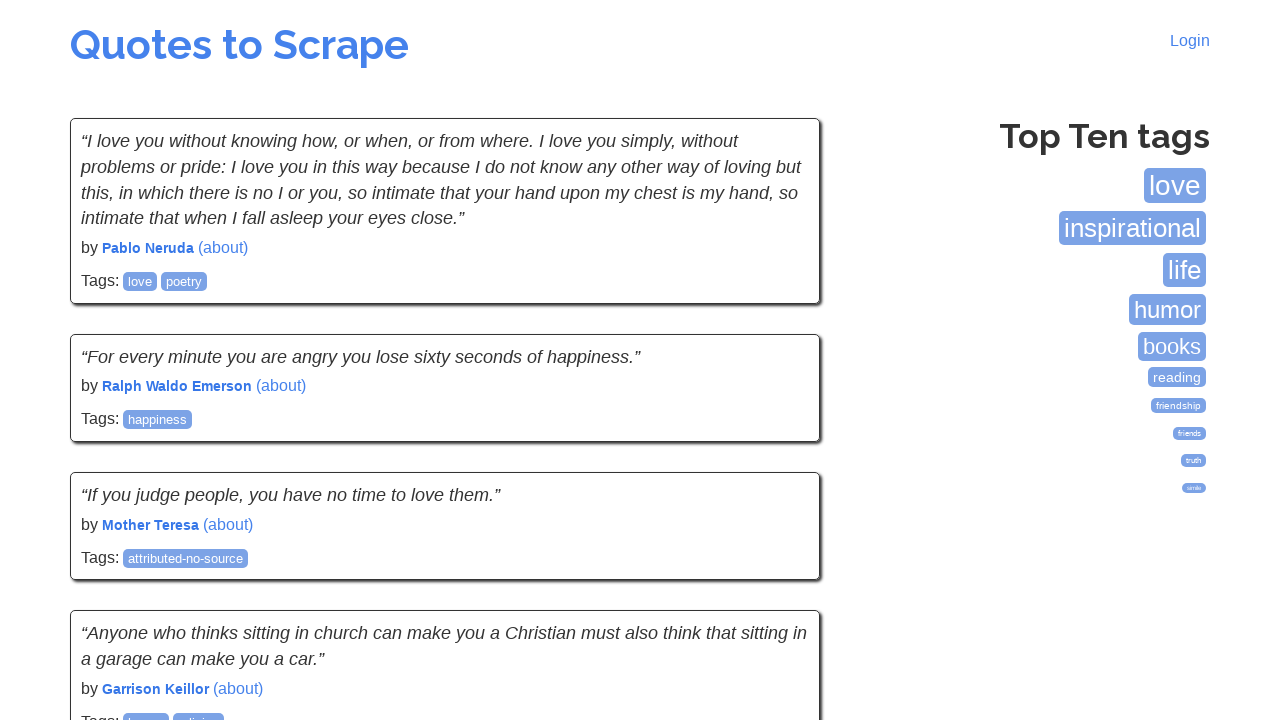

Waited for quote text elements to load
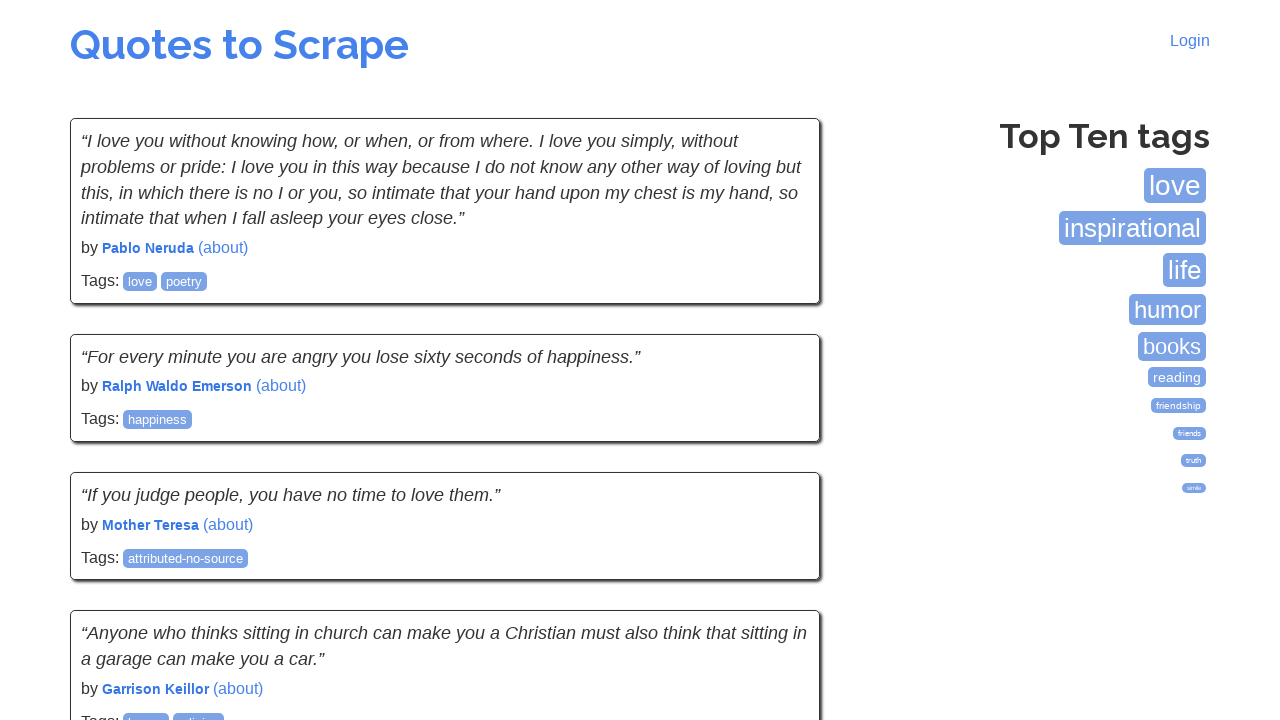

Waited for author elements to load
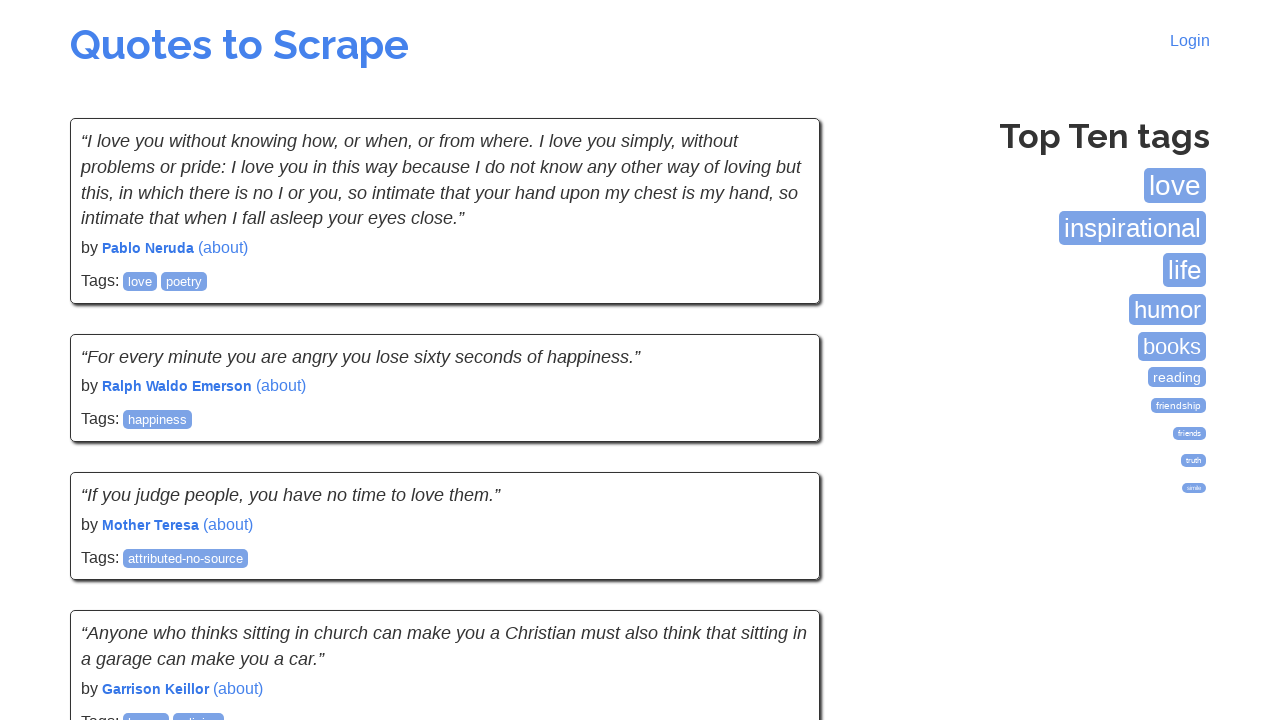

Checked for existence of next page button
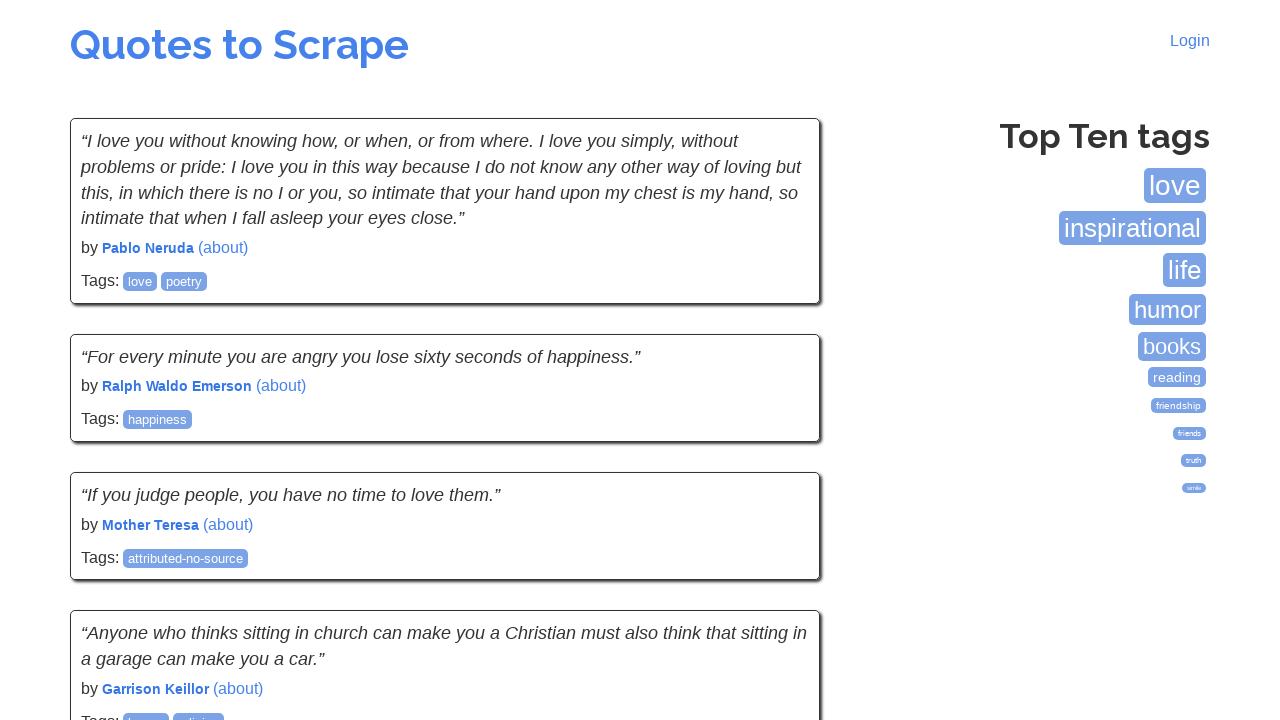

Clicked next page button at (778, 542) on li.next a
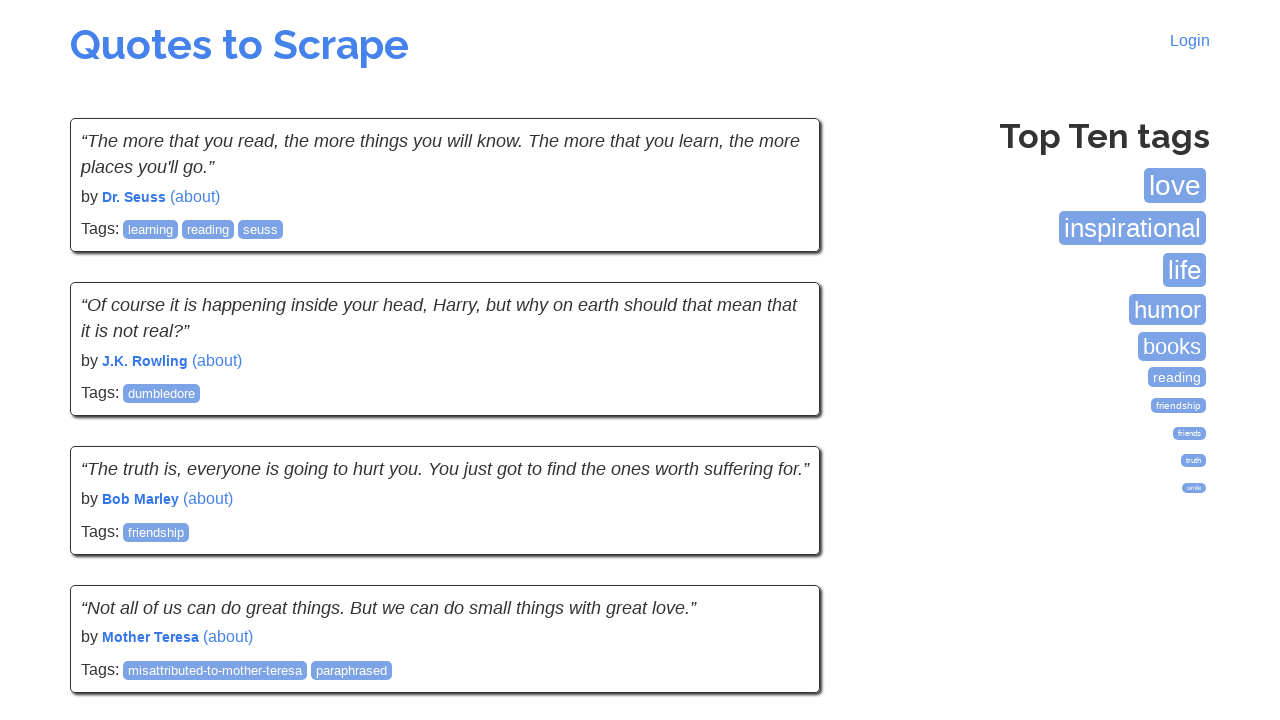

Waited for quote elements to load on next page
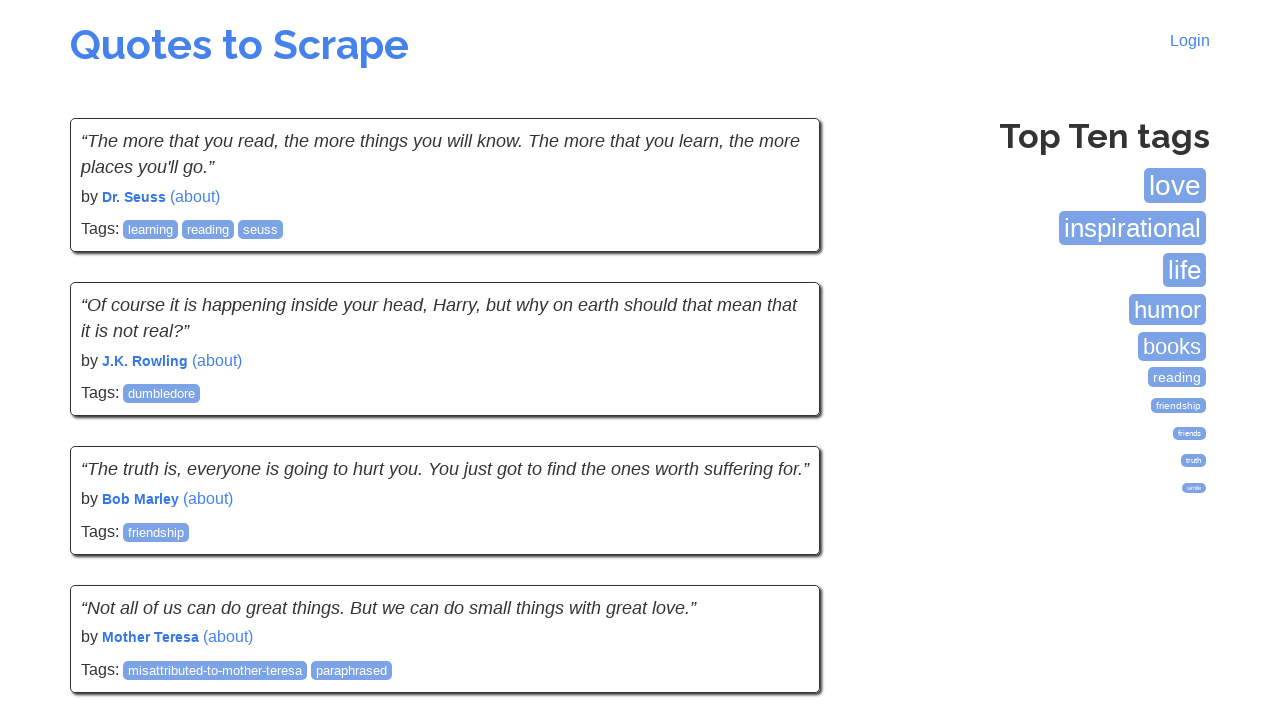

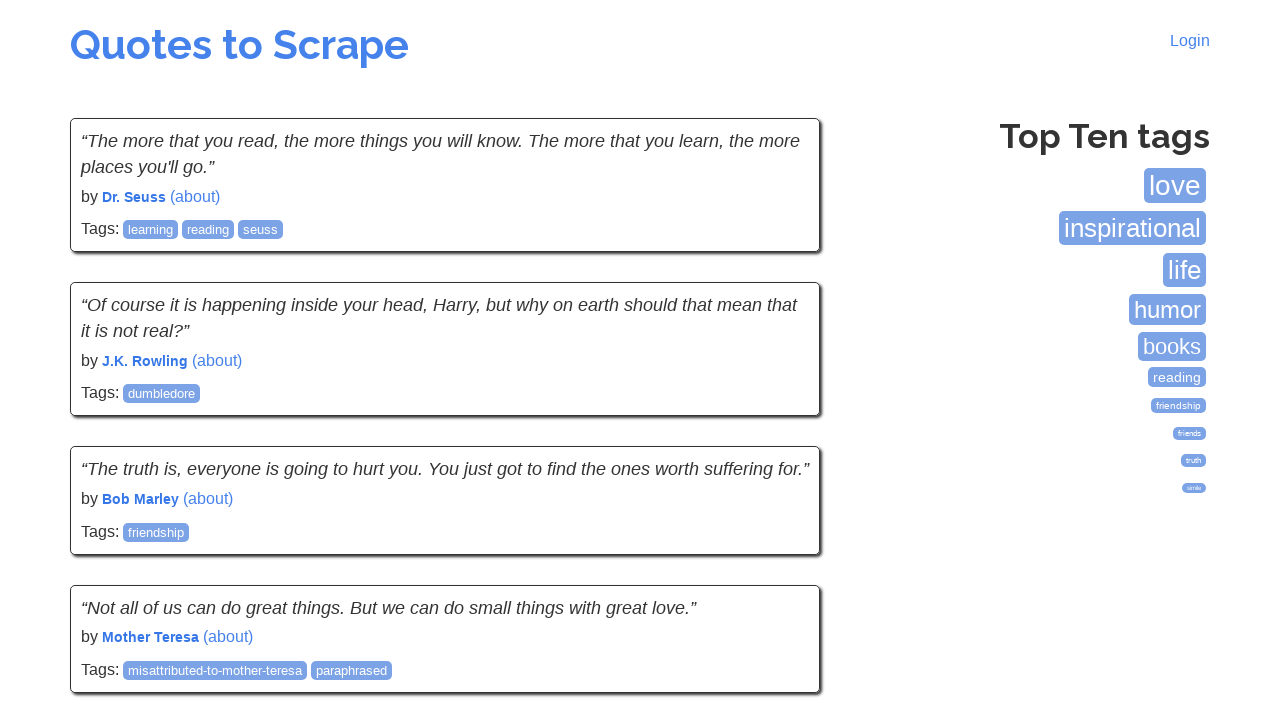